Tests the autocomplete functionality by typing a character, navigating through suggestions with arrow keys, and selecting an option

Starting URL: https://demoqa.com/auto-complete

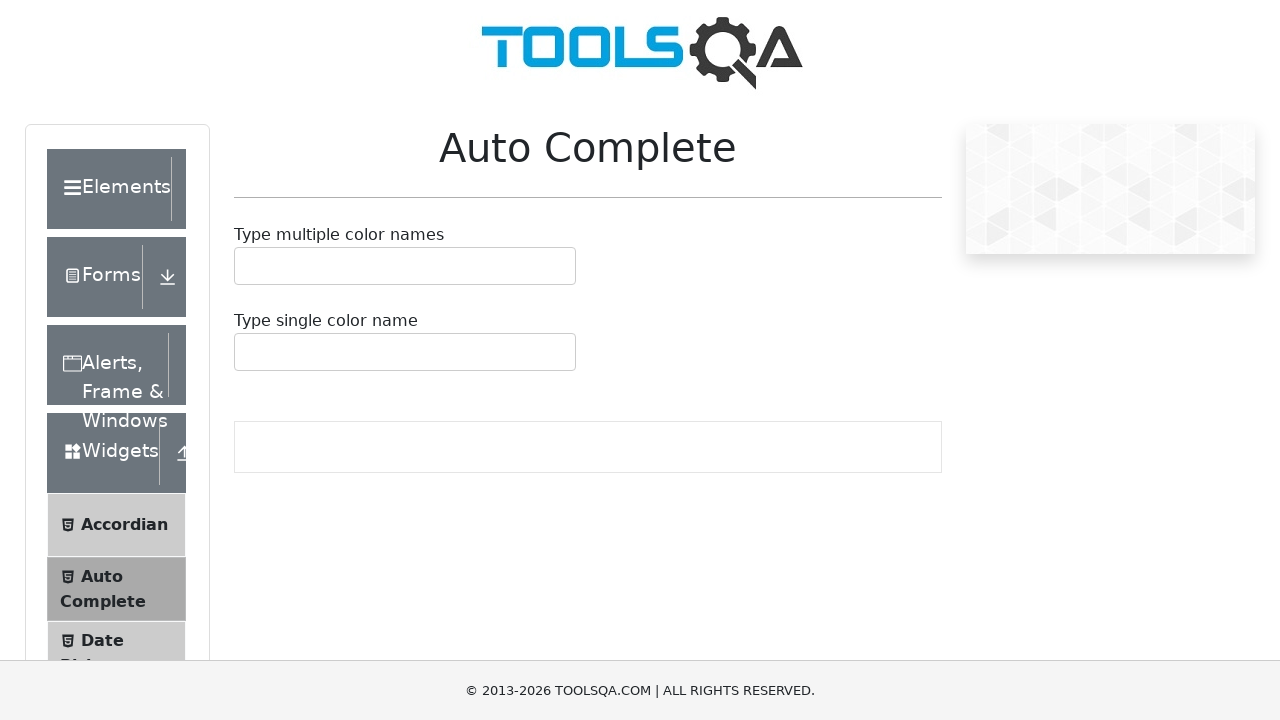

Clicked on the autocomplete input field at (247, 352) on #autoCompleteSingleInput
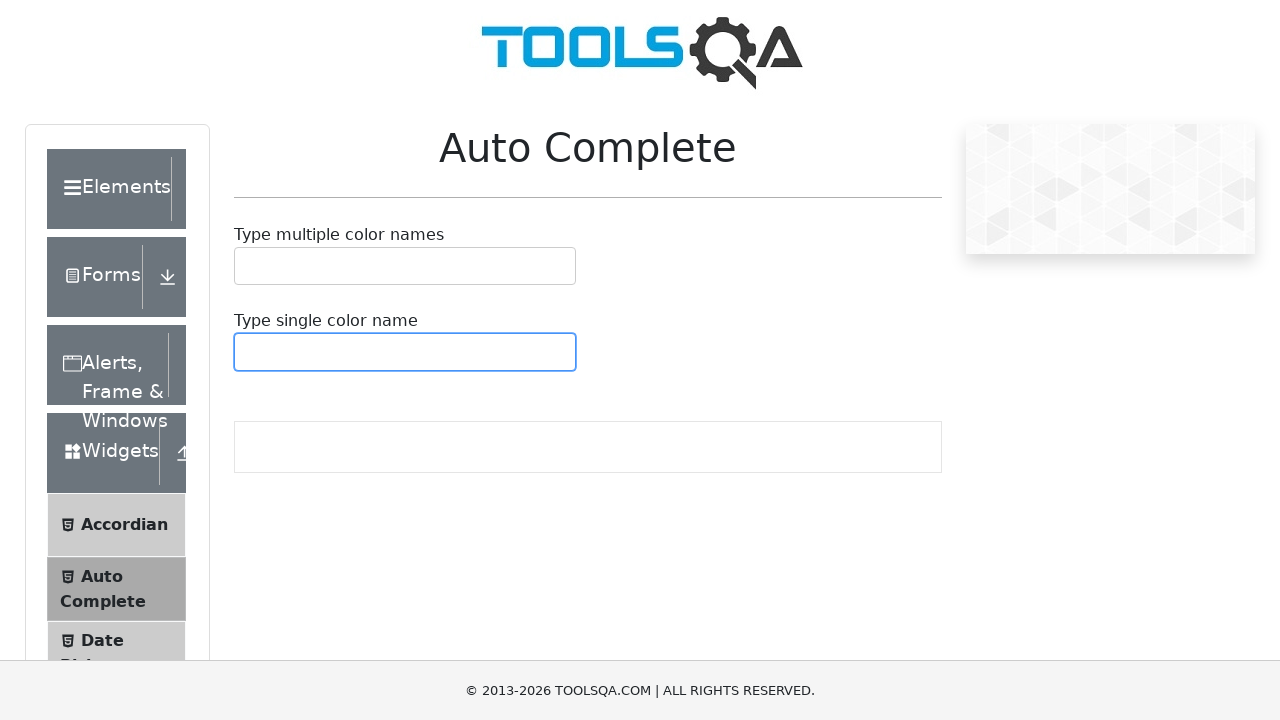

Typed 'b' to trigger autocomplete suggestions on #autoCompleteSingleInput
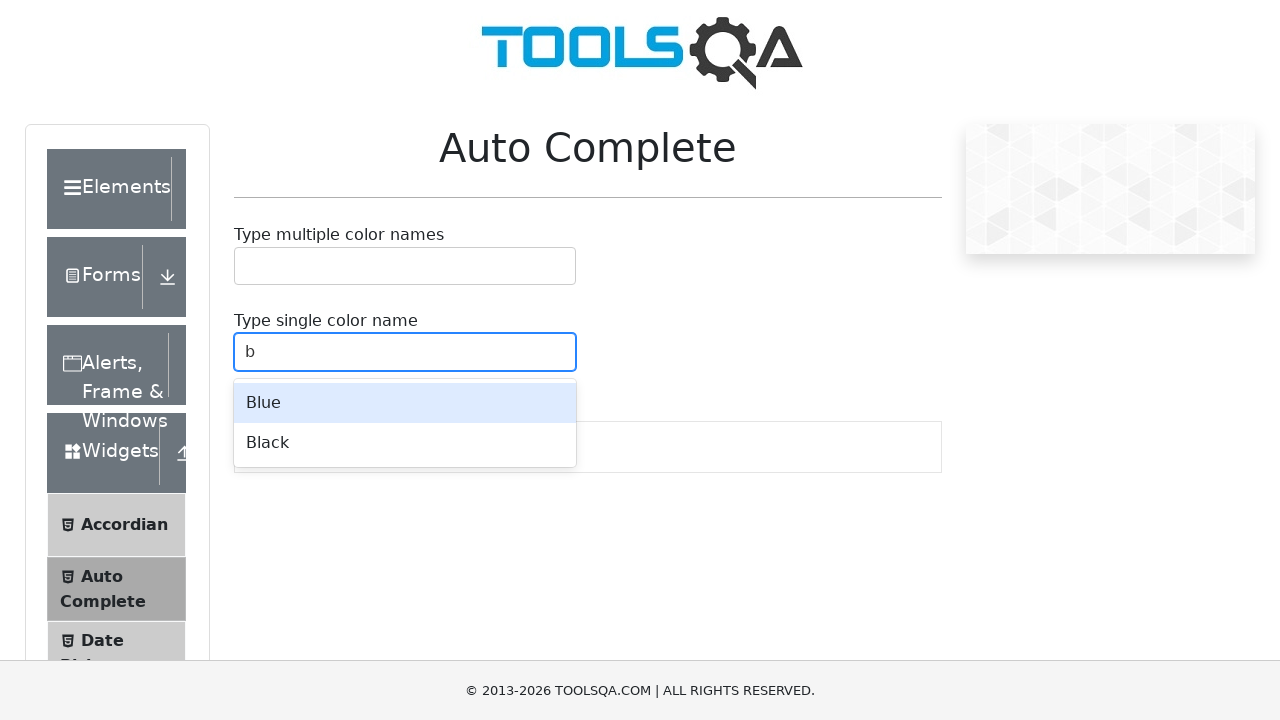

Waited for autocomplete suggestions to appear
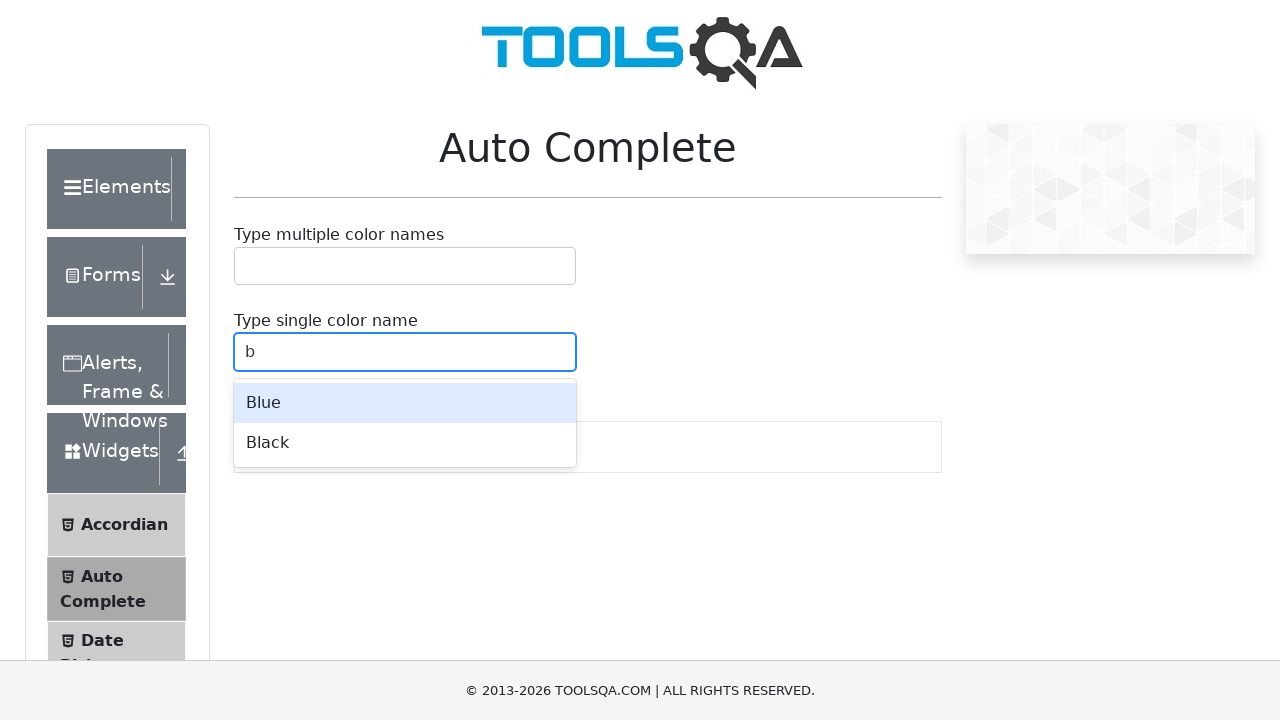

Pressed down arrow to navigate to first suggestion
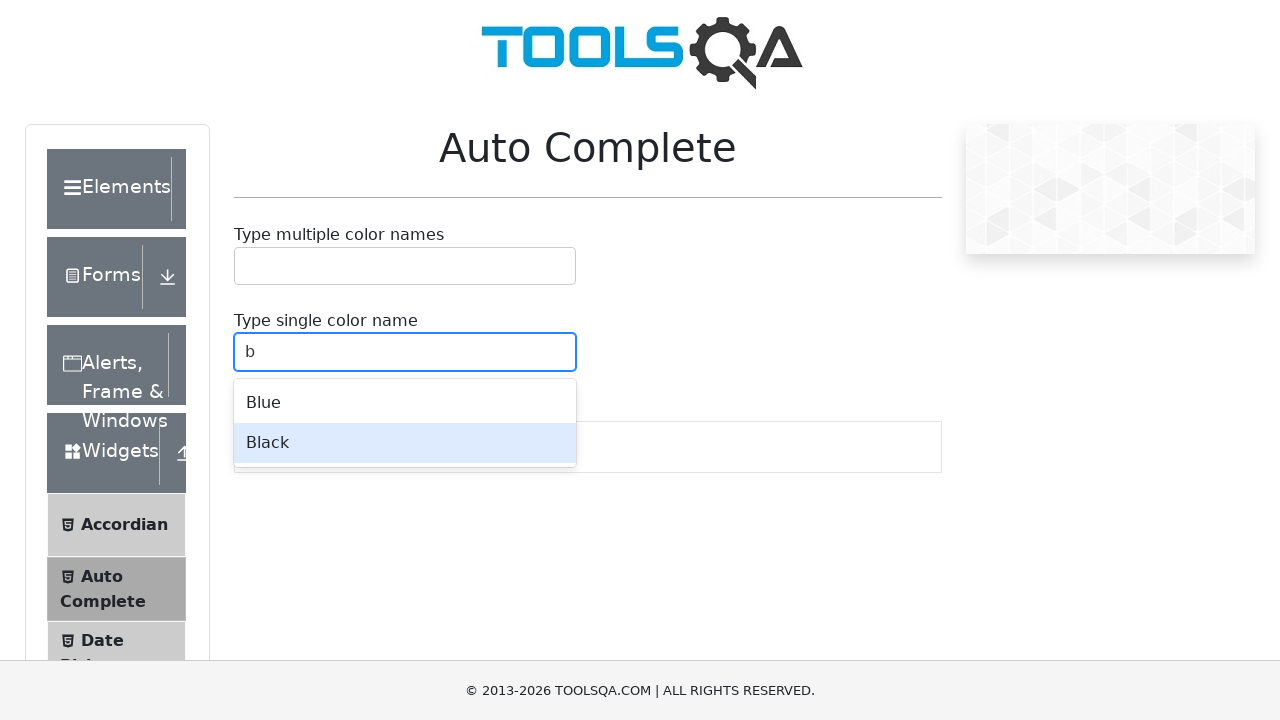

Pressed Enter to select the suggestion
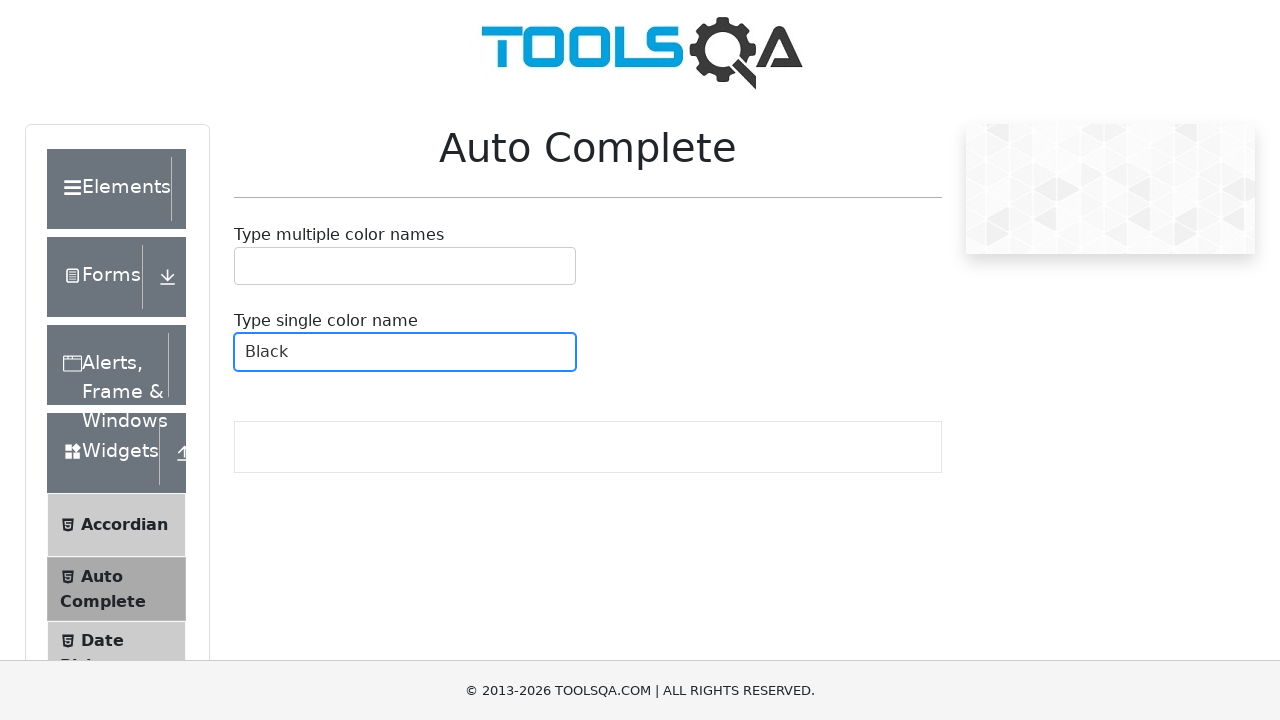

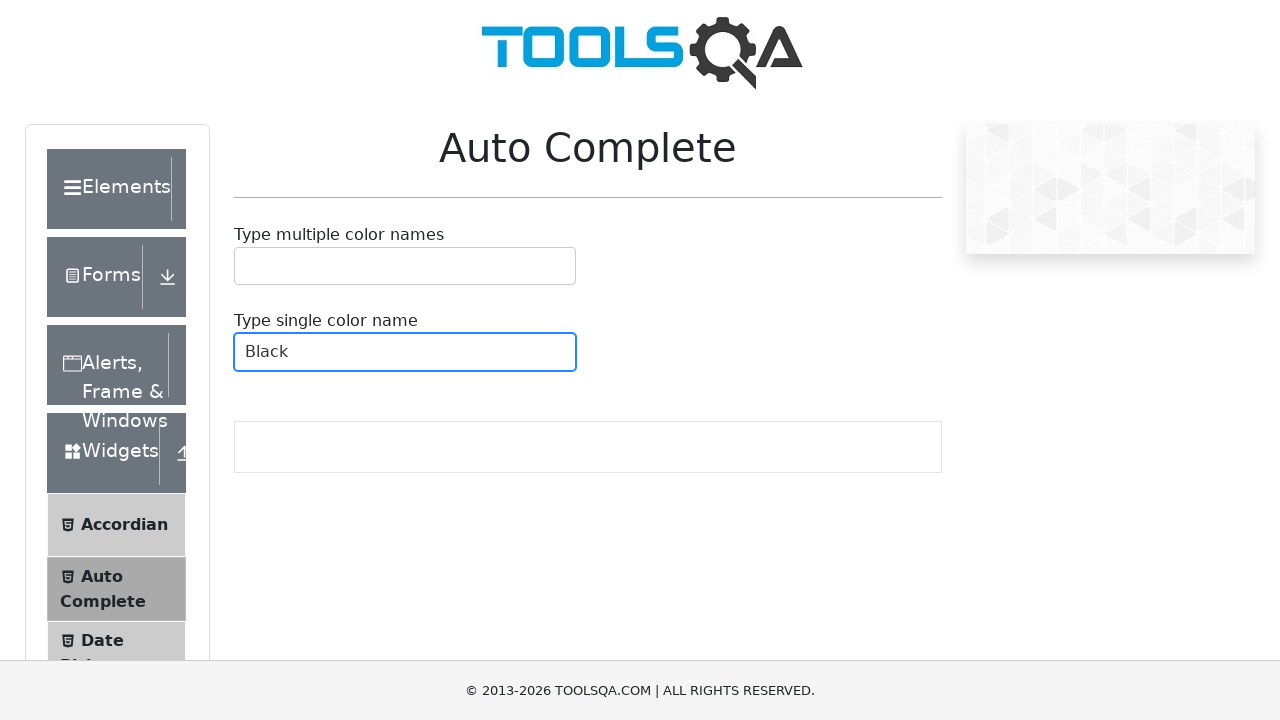